Launches the Honda 2 Wheelers India website and verifies it loads successfully

Starting URL: https://www.honda2wheelersindia.com/

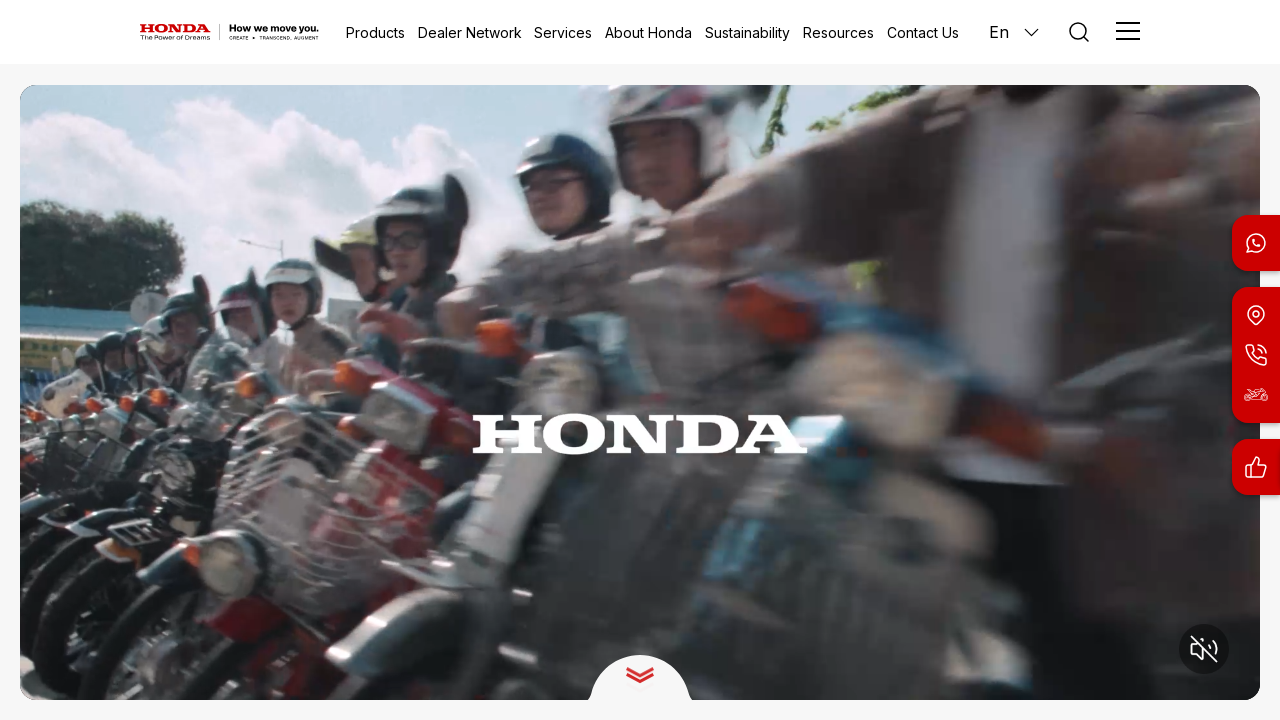

Waited for DOM content to load on Honda 2 Wheelers India website
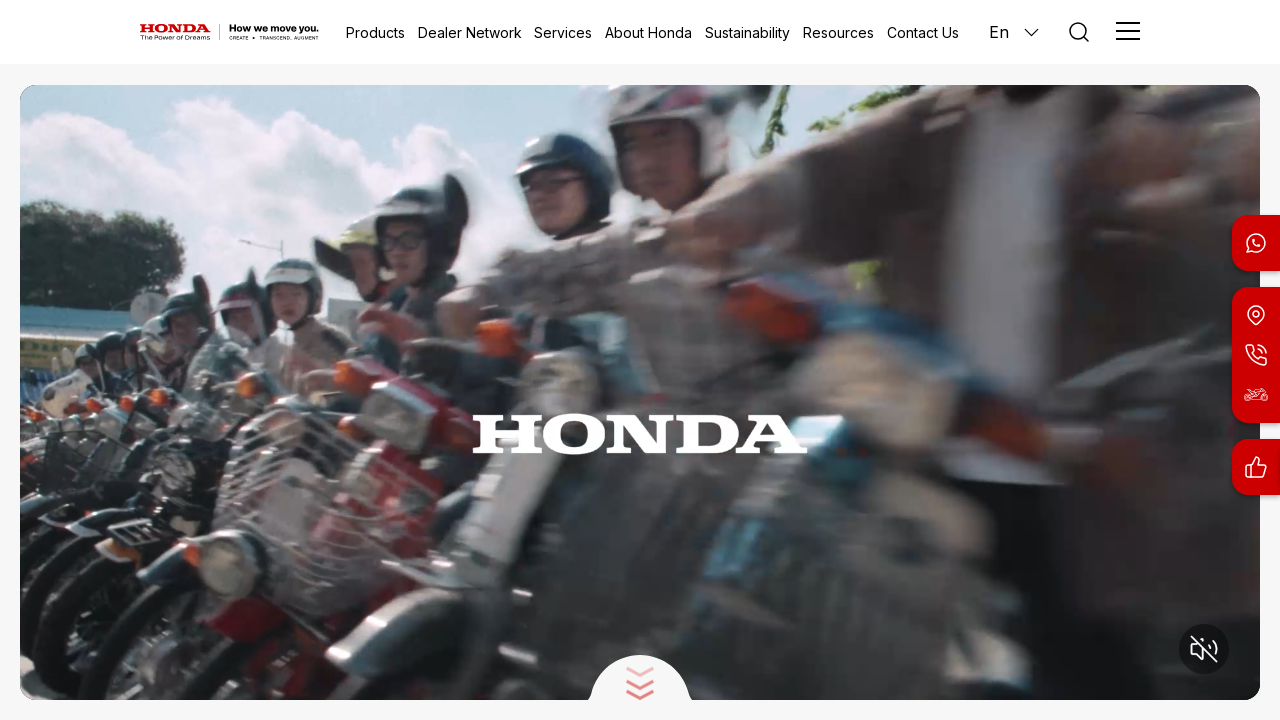

Verified body element is present - page loaded successfully
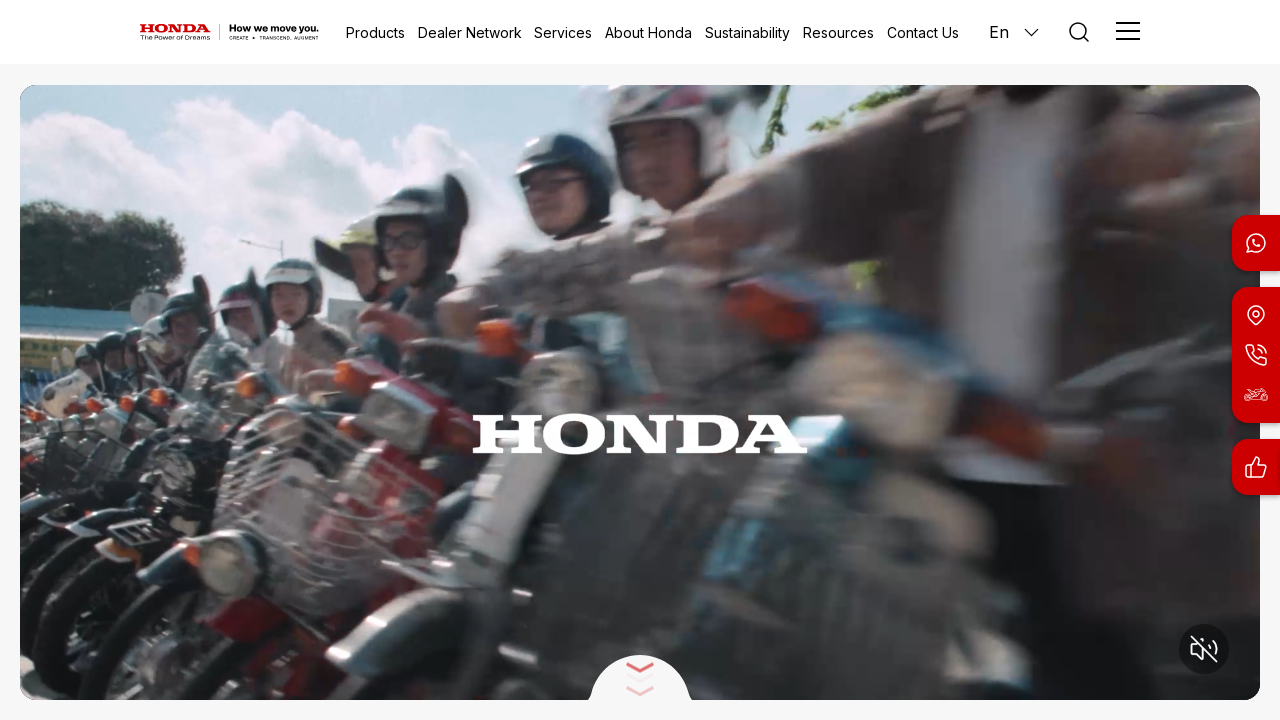

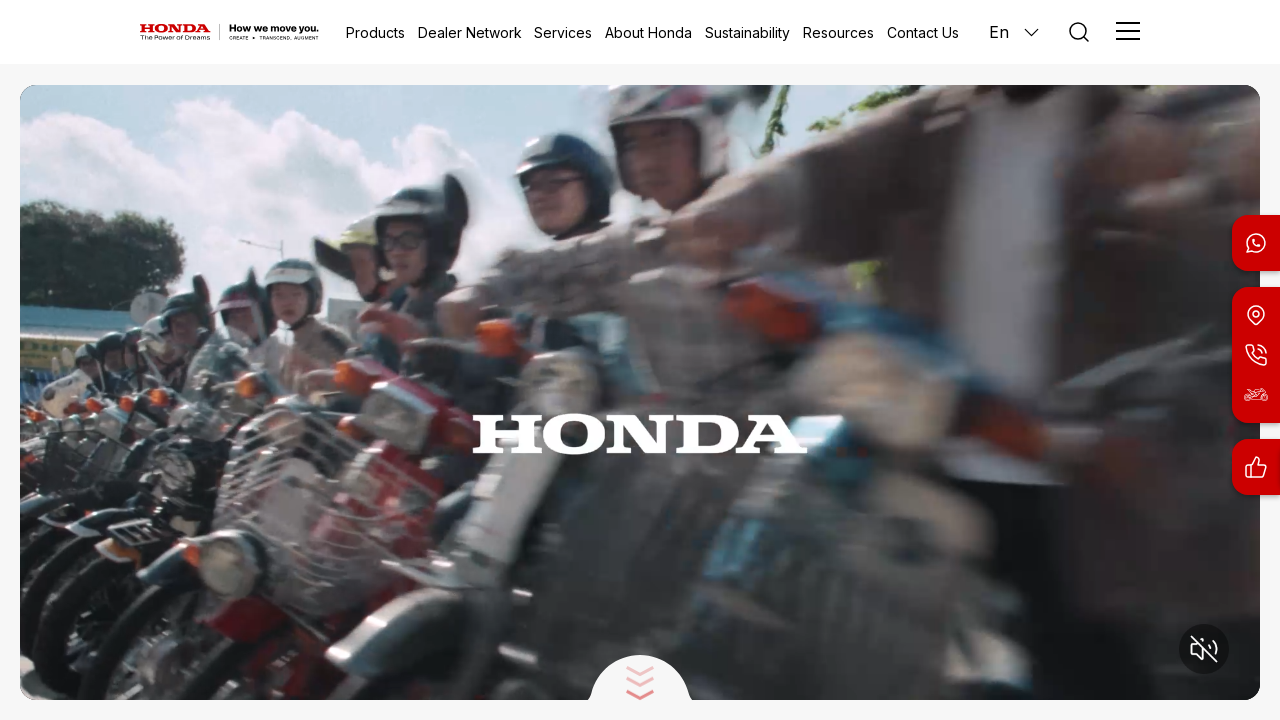